Navigates to carbon.now.sh with code to beautify, clicks the Export button to download a PNG image of the formatted code snippet.

Starting URL: https://carbon.now.sh/?l=auto&code=print%28%22Hello%20World%22%29

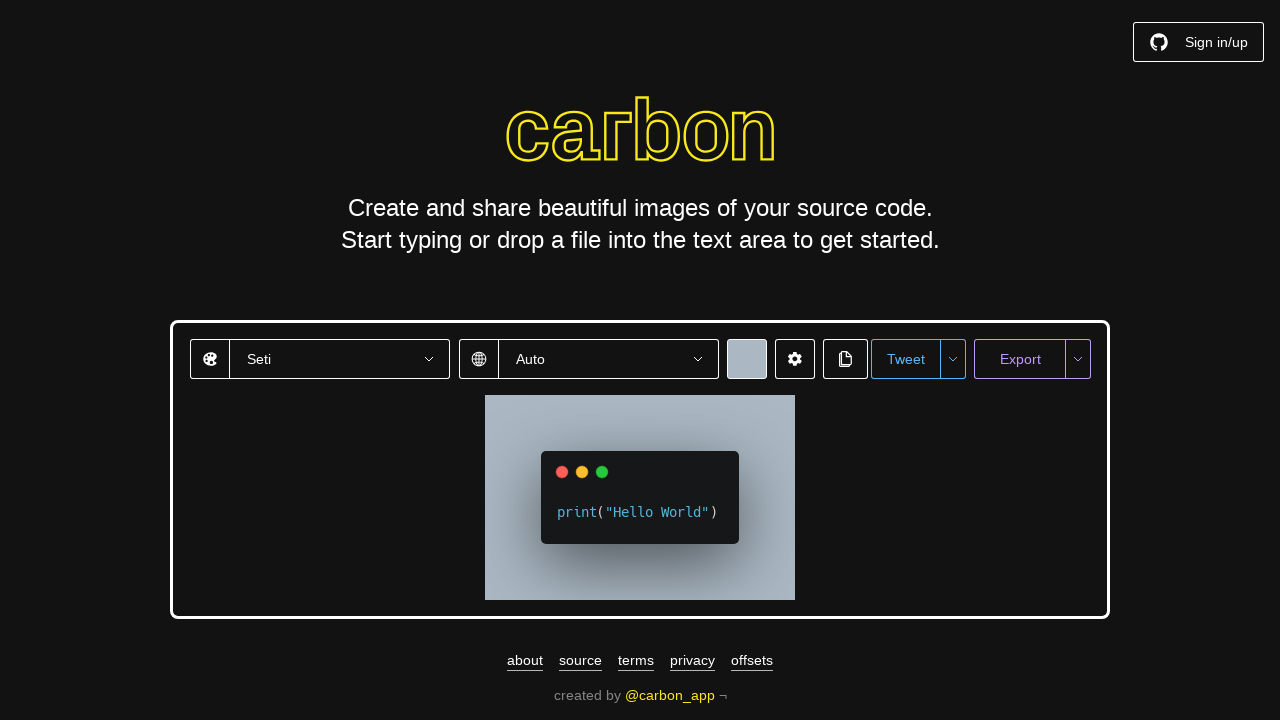

Waited for page to fully load (networkidle state)
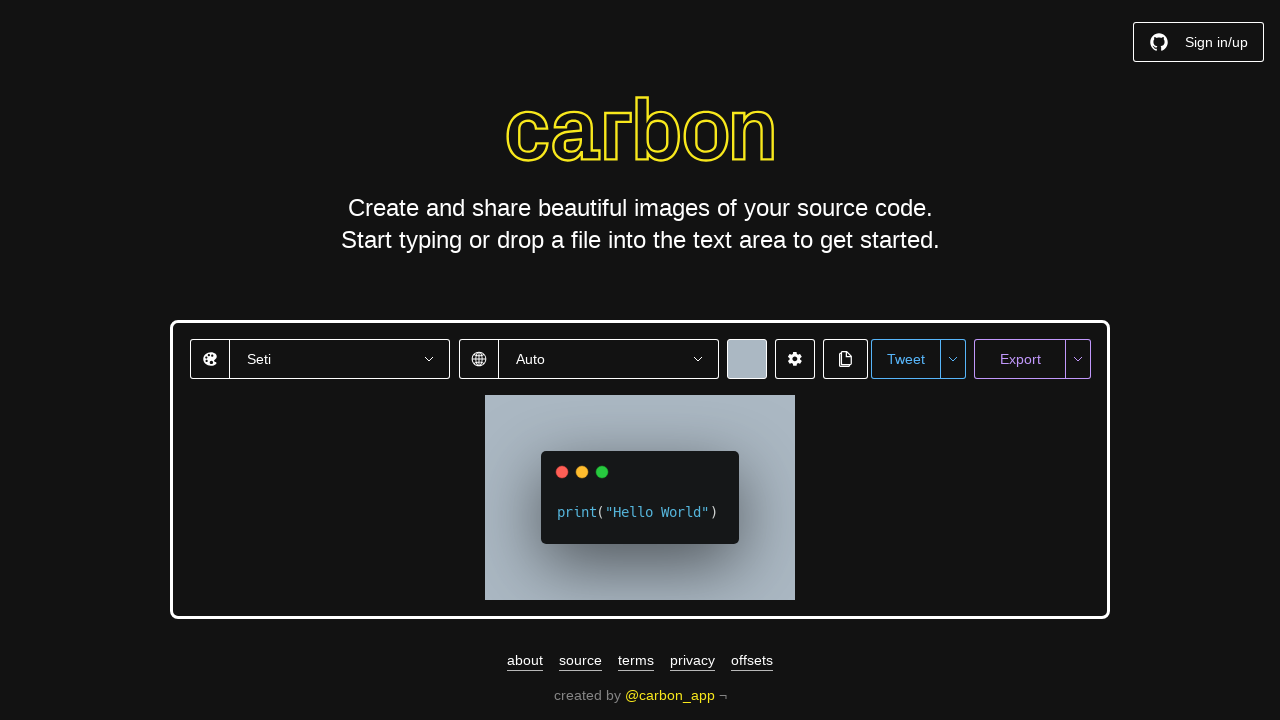

Clicked the Export button to initiate PNG download at (1020, 359) on xpath=//button[contains(text(),'Export')]
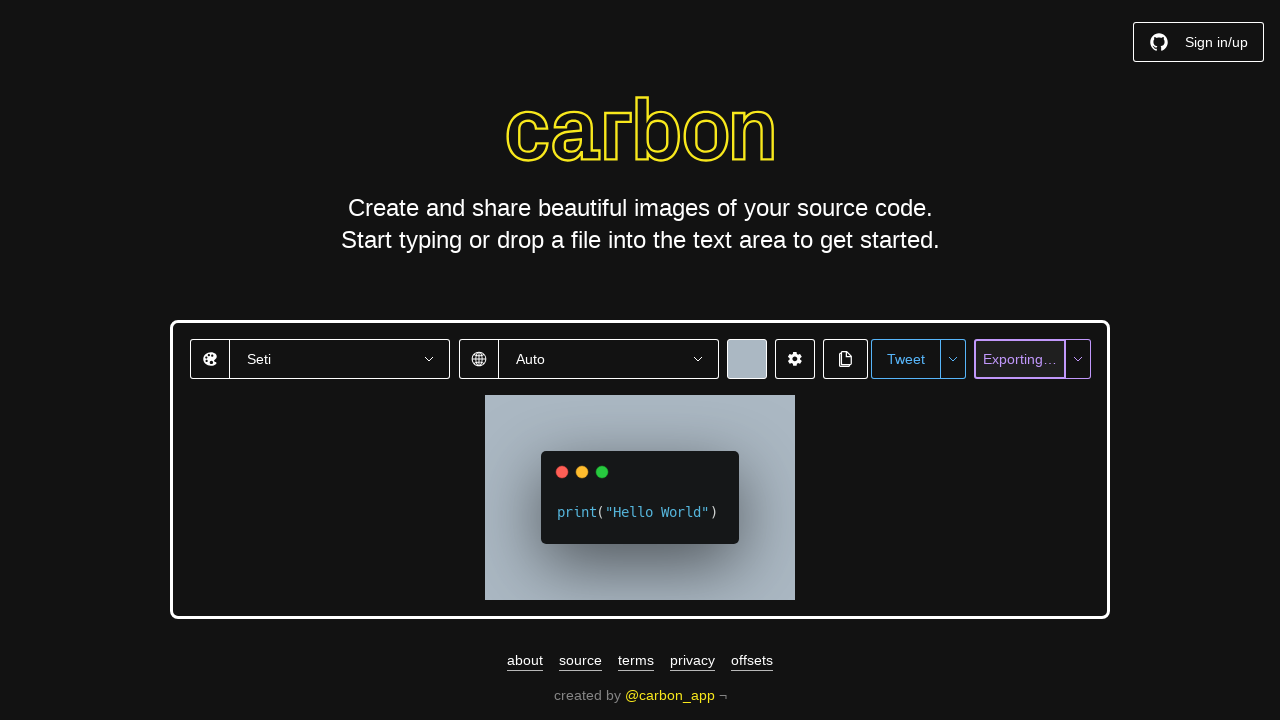

Waited 2 seconds for export menu or download to initiate
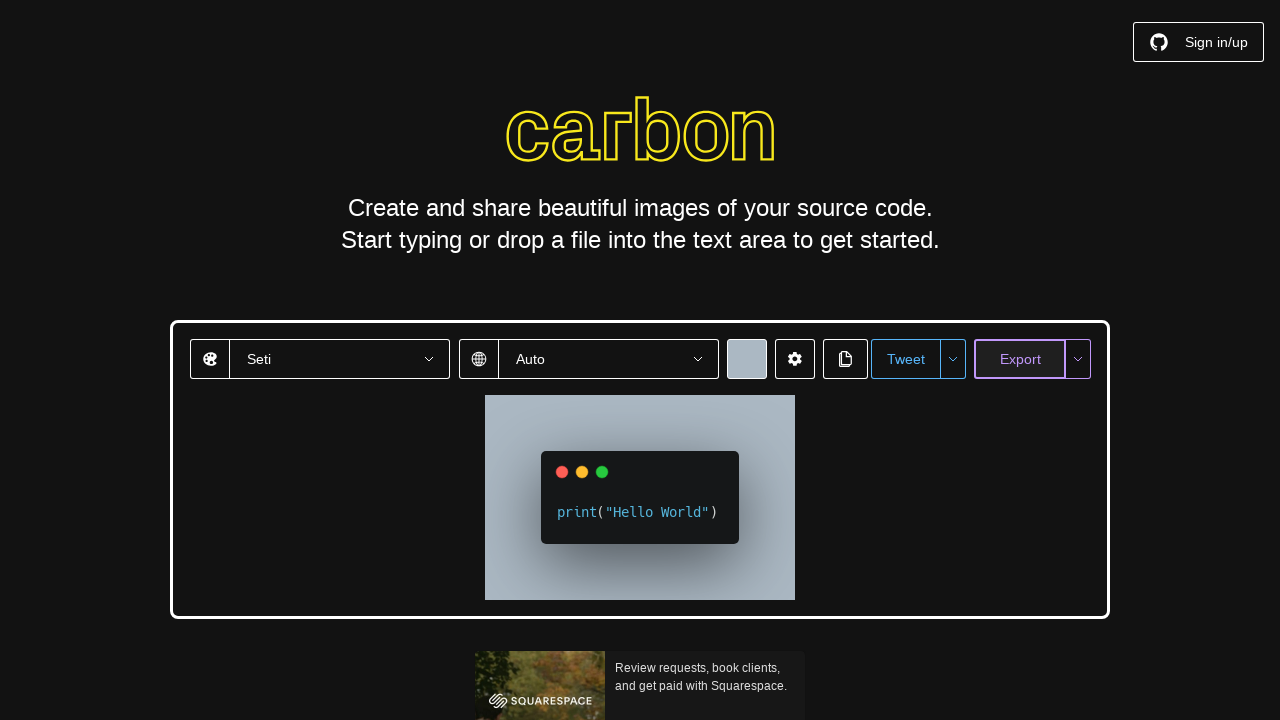

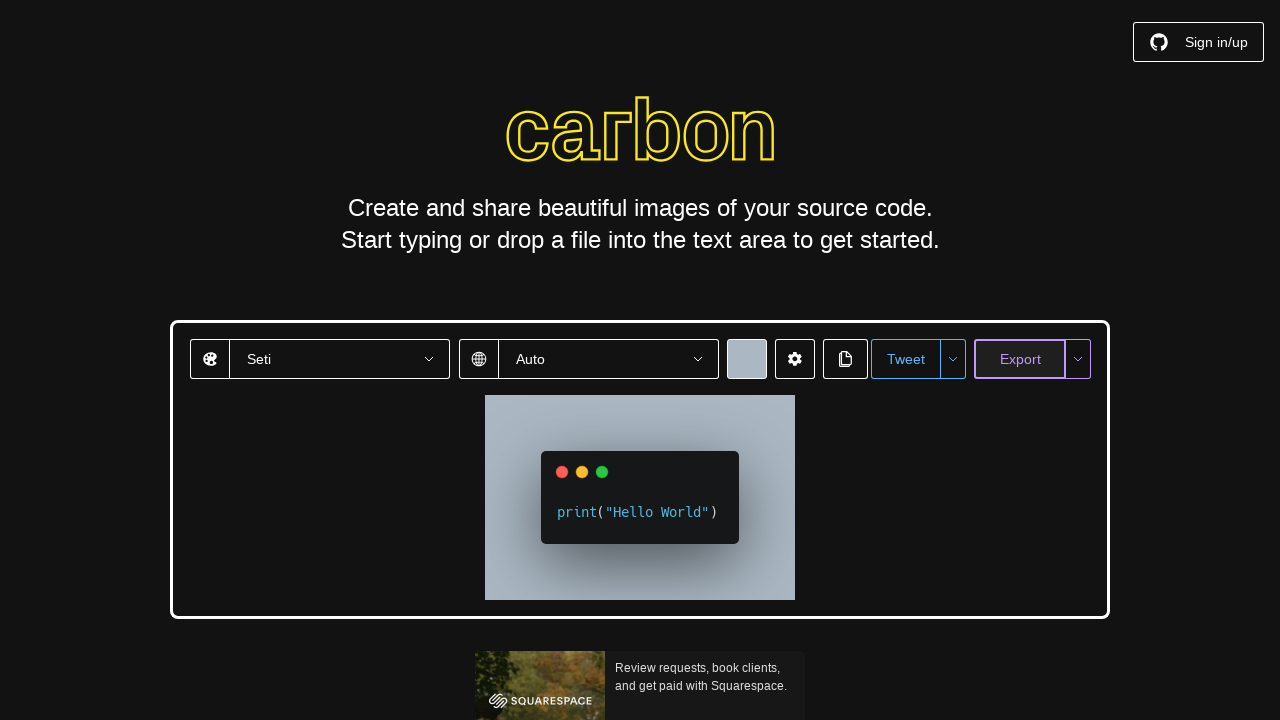